Demonstrates locating and clicking a button element by its ARIA role and name

Starting URL: https://www.saucedemo.com/

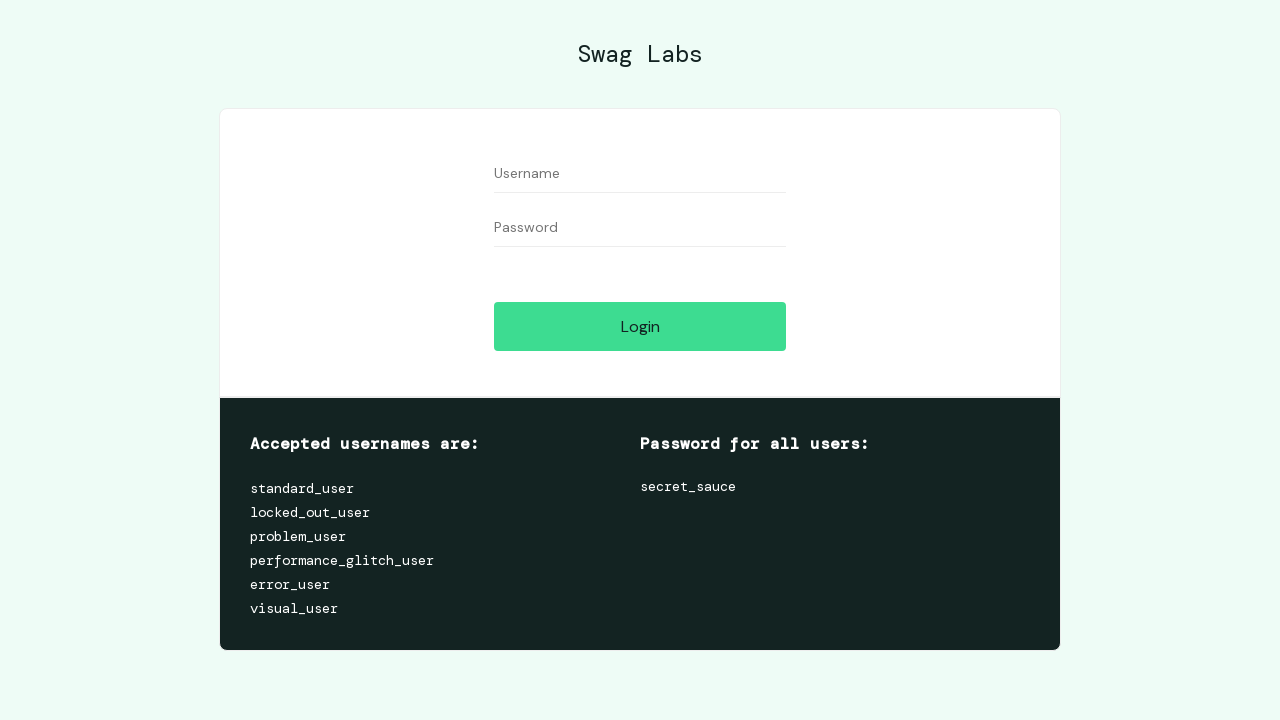

Navigated to SauceDemo login page
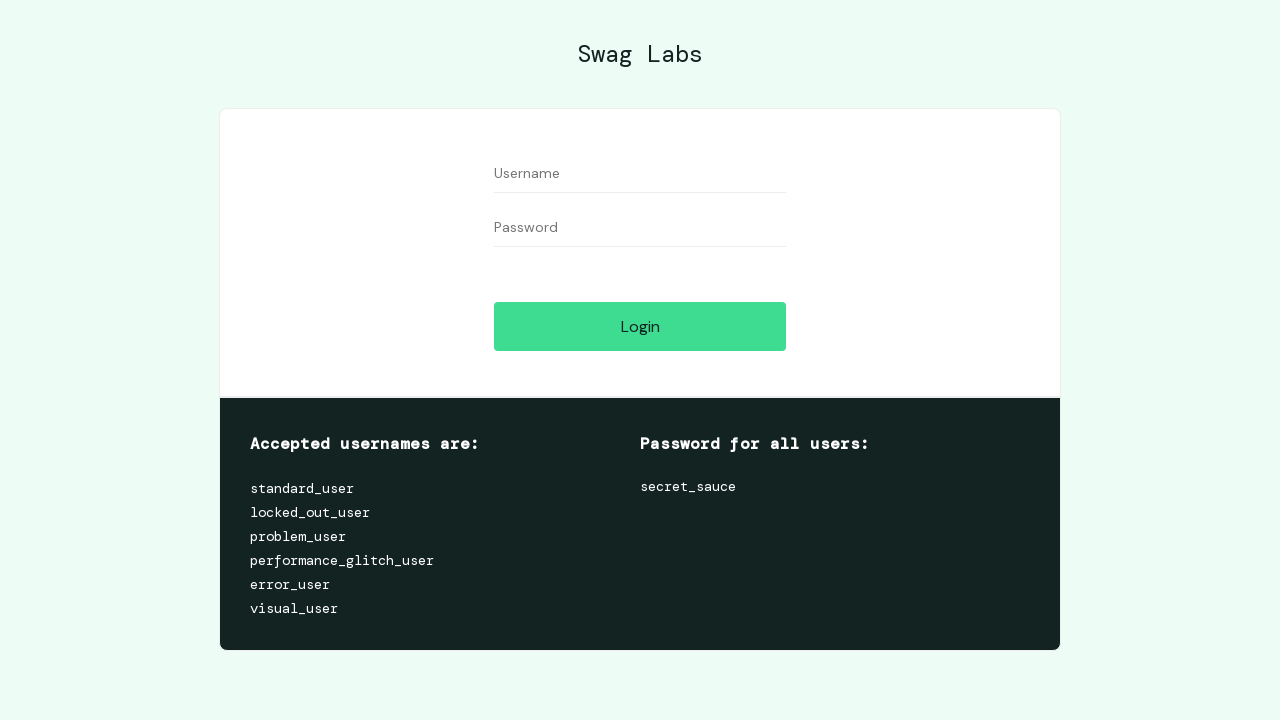

Clicked Login button located by ARIA role and name at (640, 326) on internal:role=button[name="Login"i]
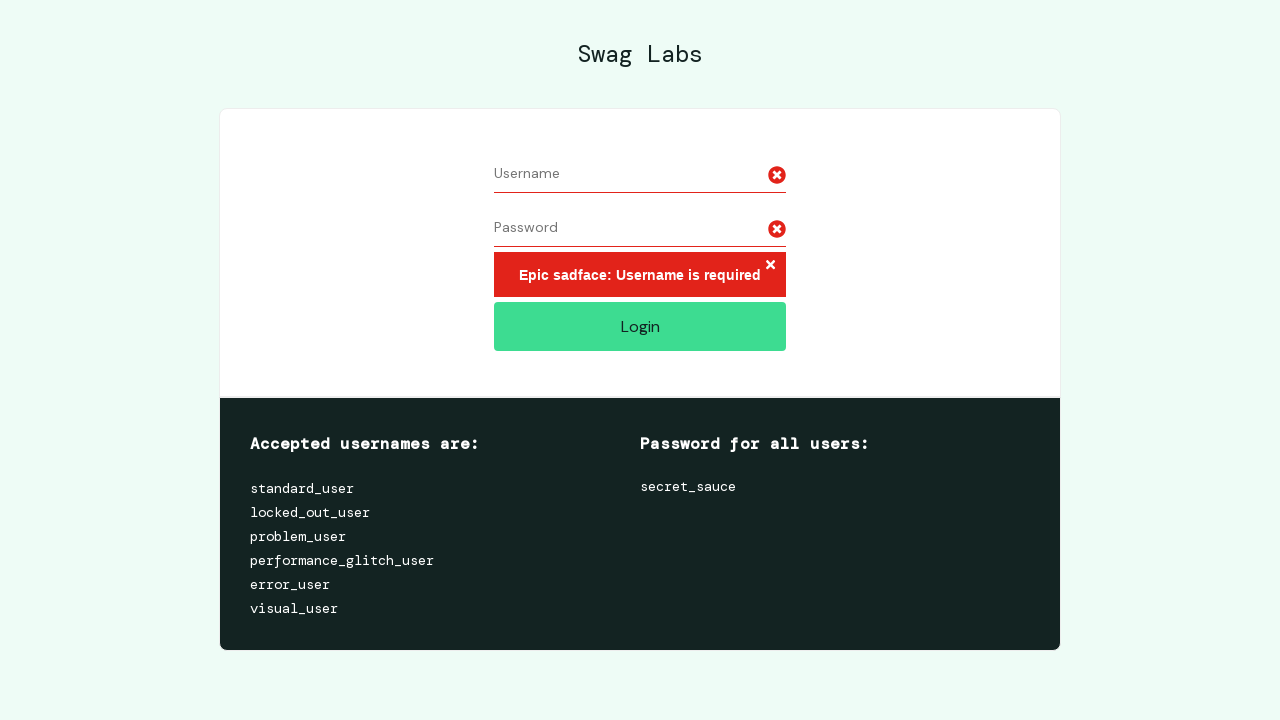

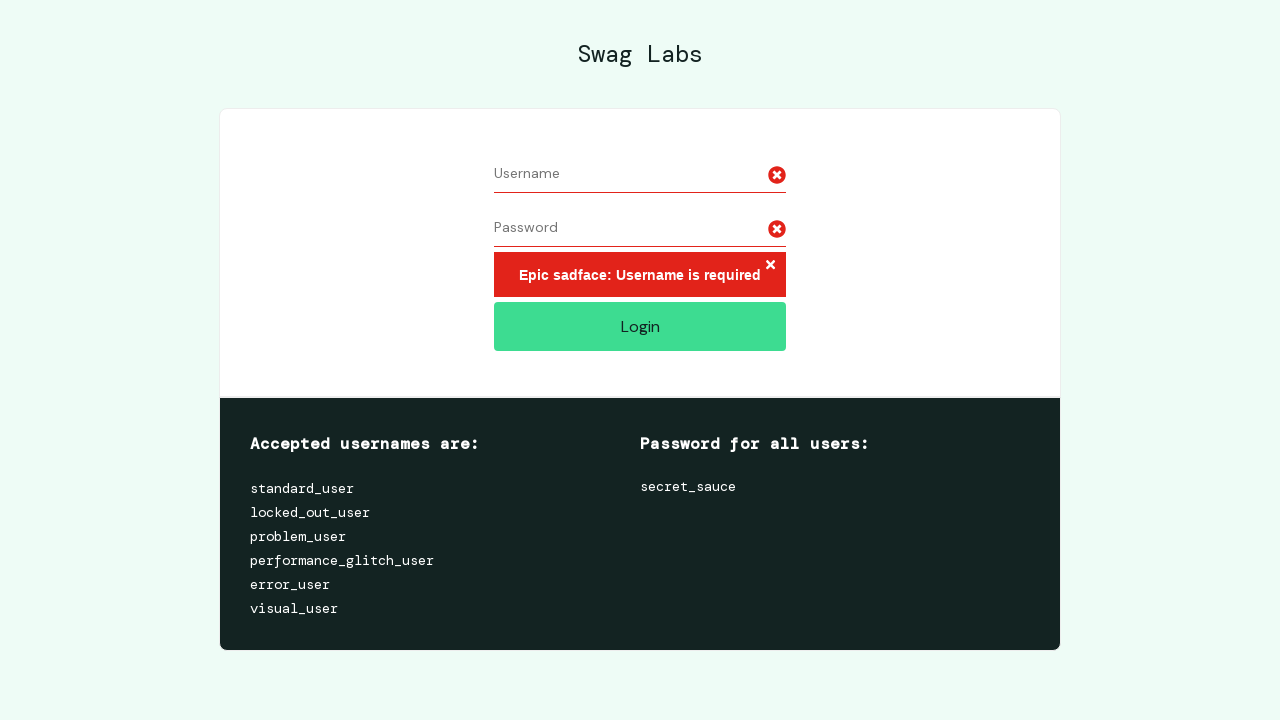